Navigates to Simplilearn website and maximizes the browser window

Starting URL: https://www.simplilearn.com/

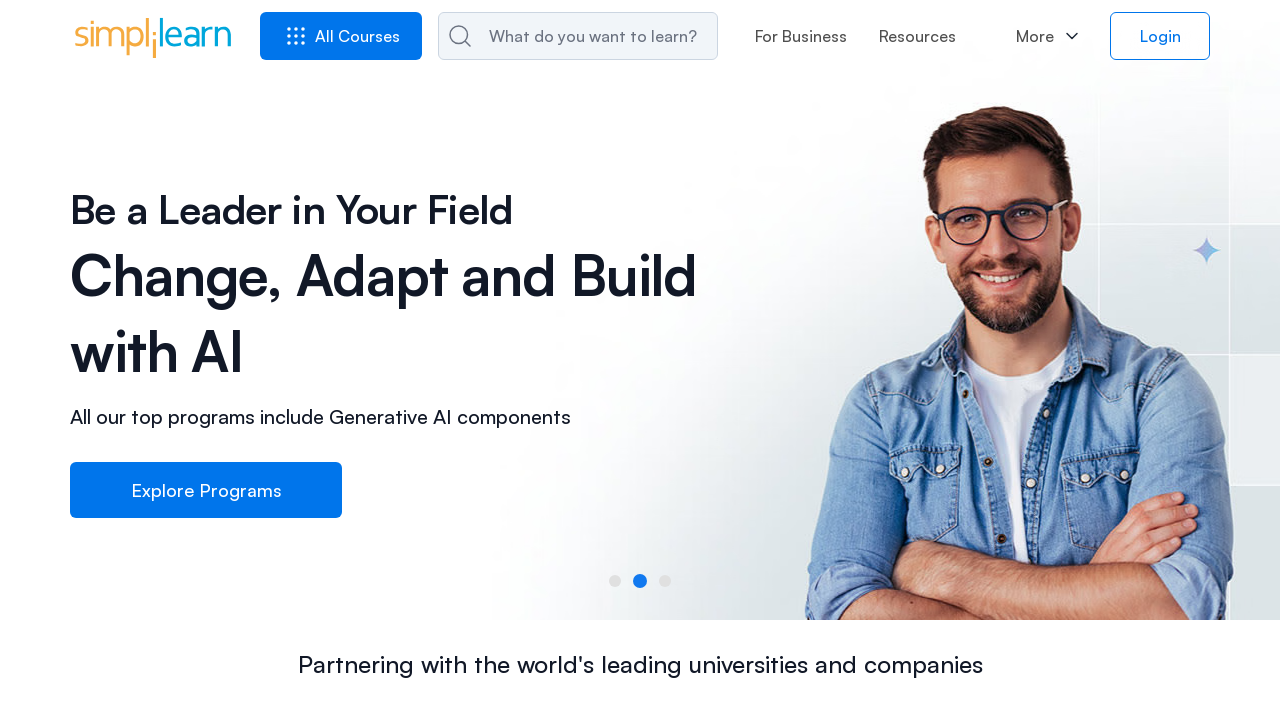

Navigated to Simplilearn website
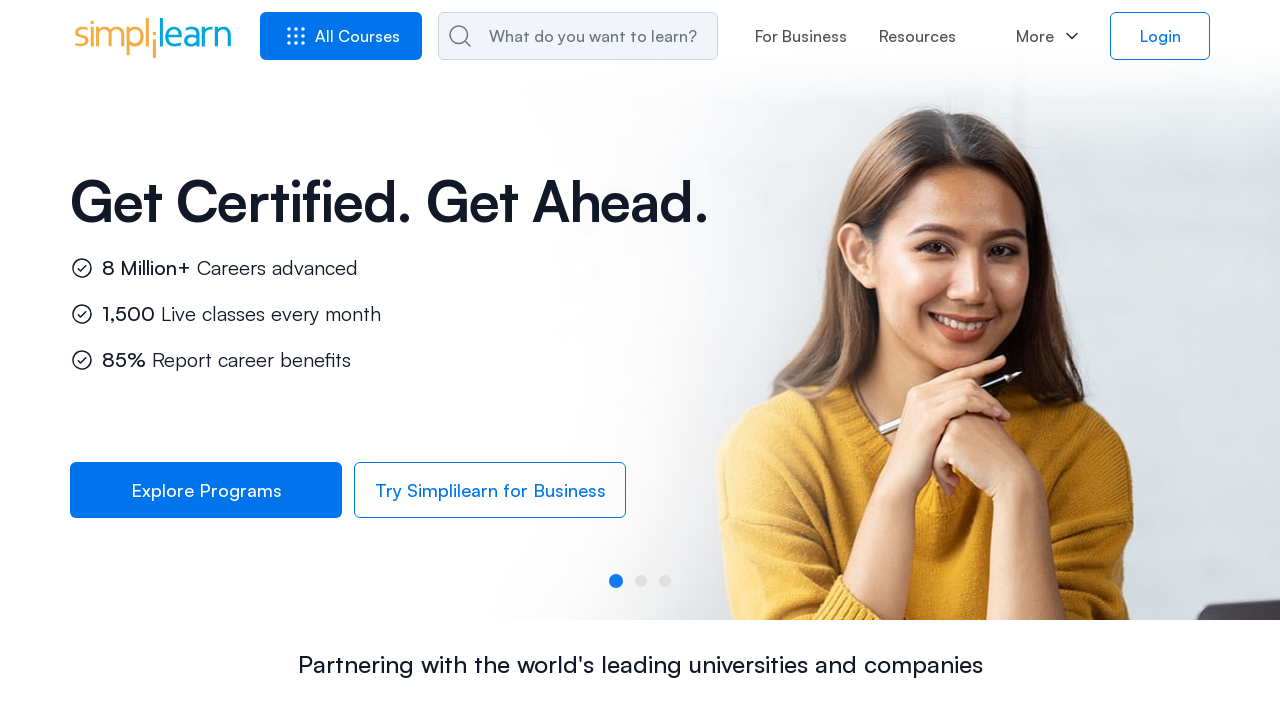

Maximized browser window to 1920x1080
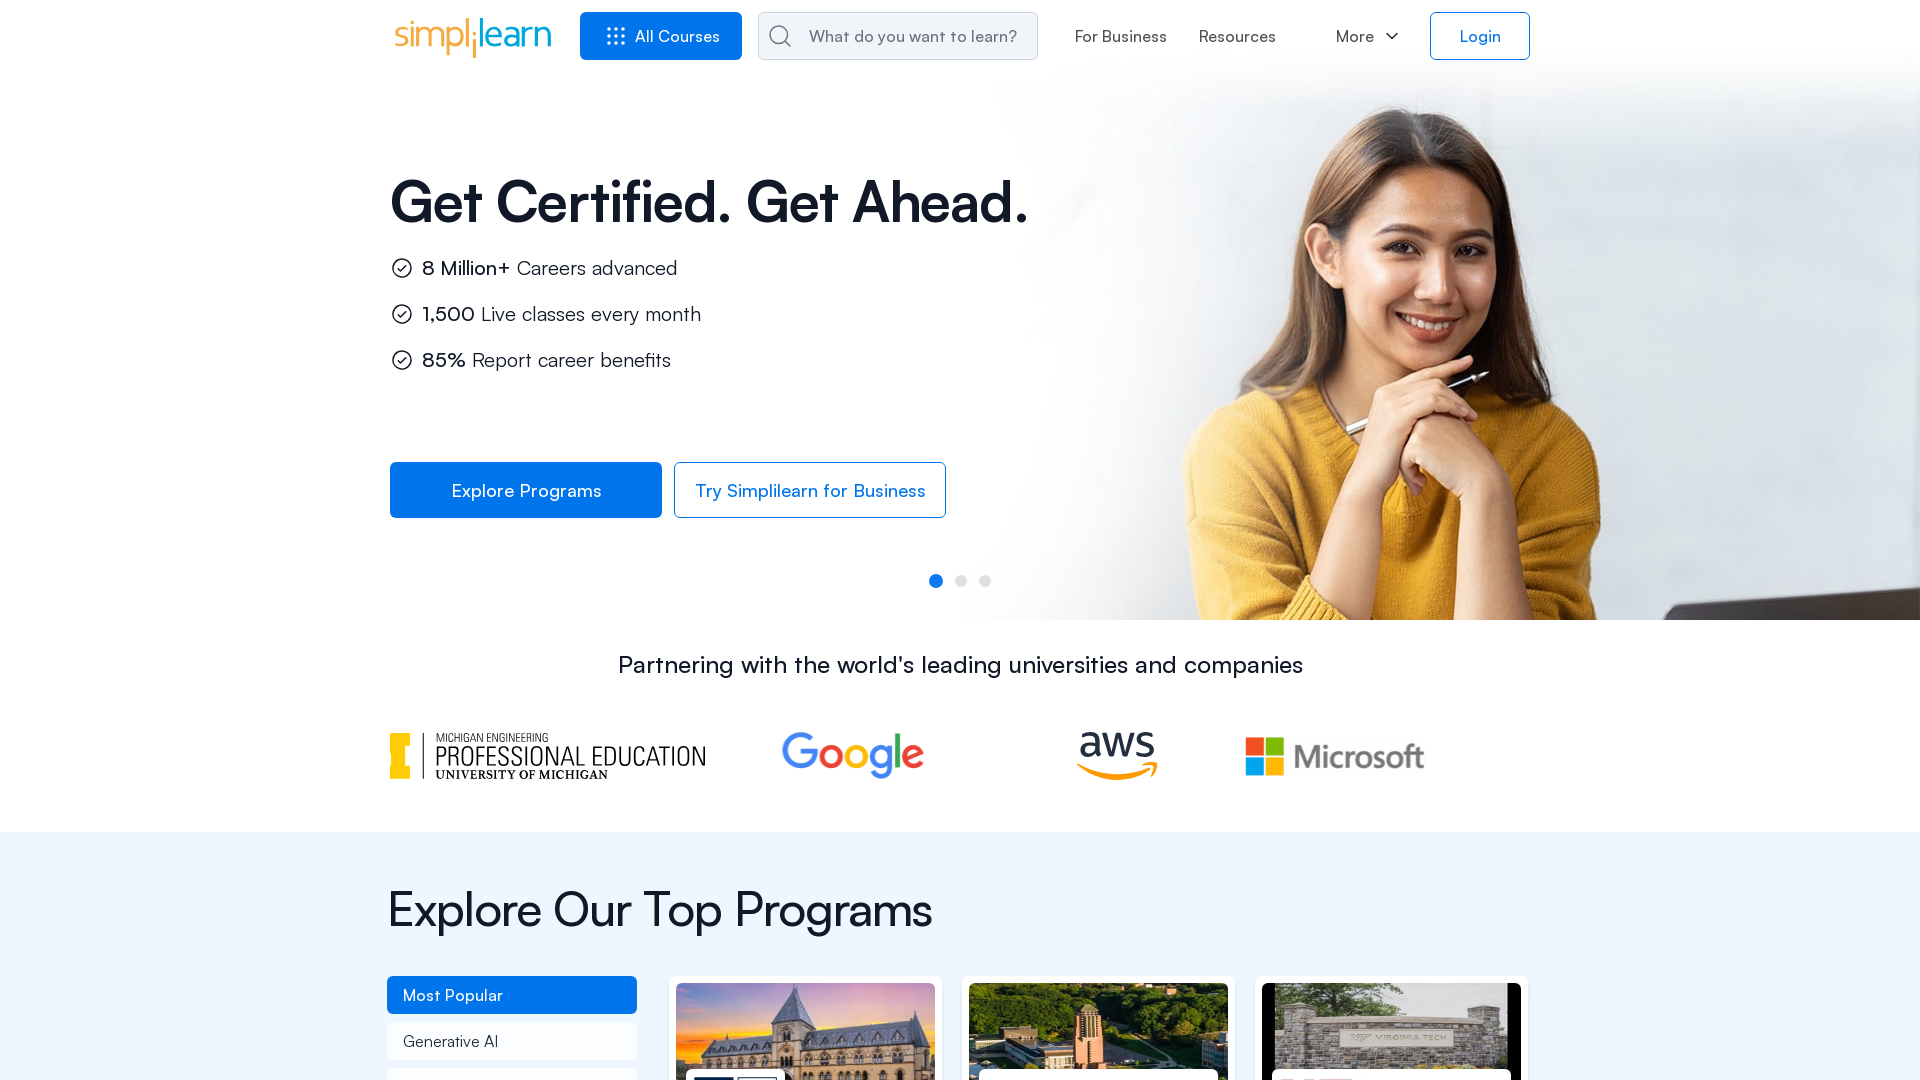

Page fully loaded and network idle
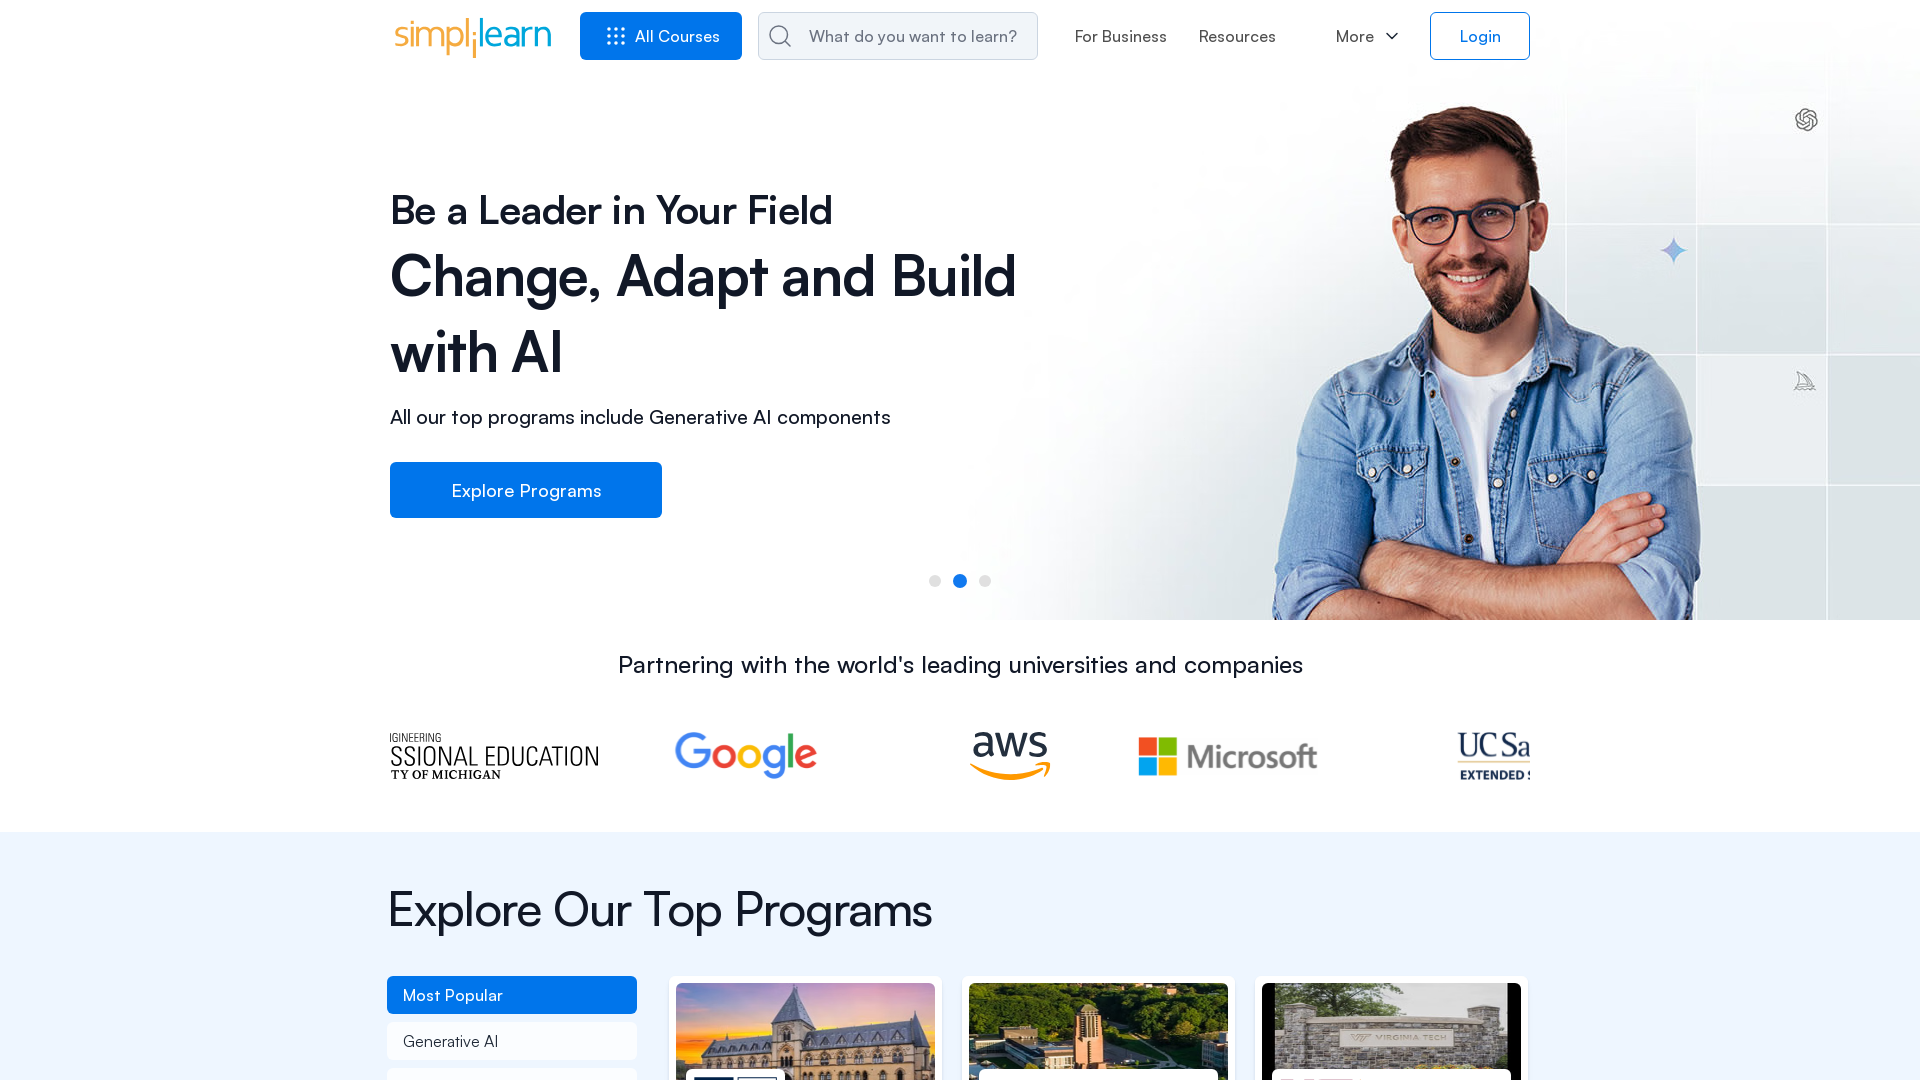

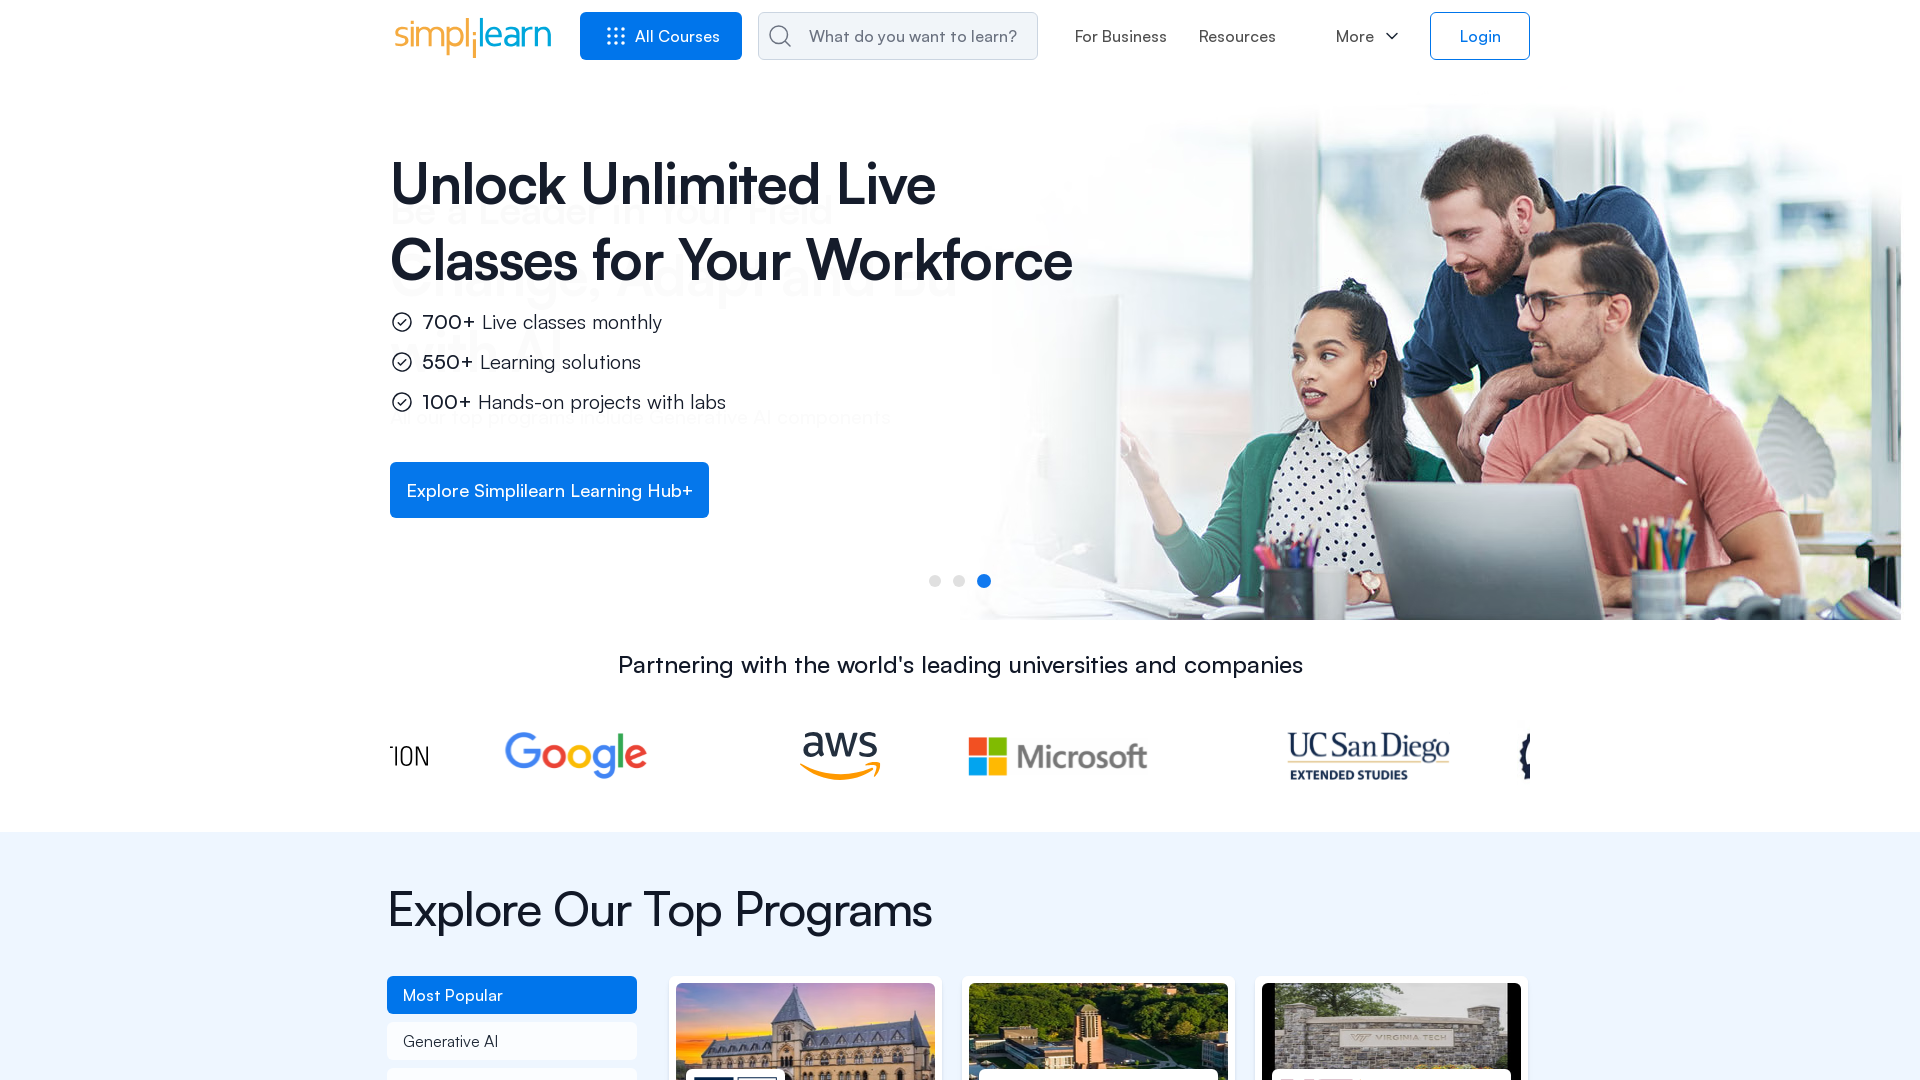